Tests GitHub search functionality by entering a search query in the search input field and submitting it to view search results.

Starting URL: https://github.com

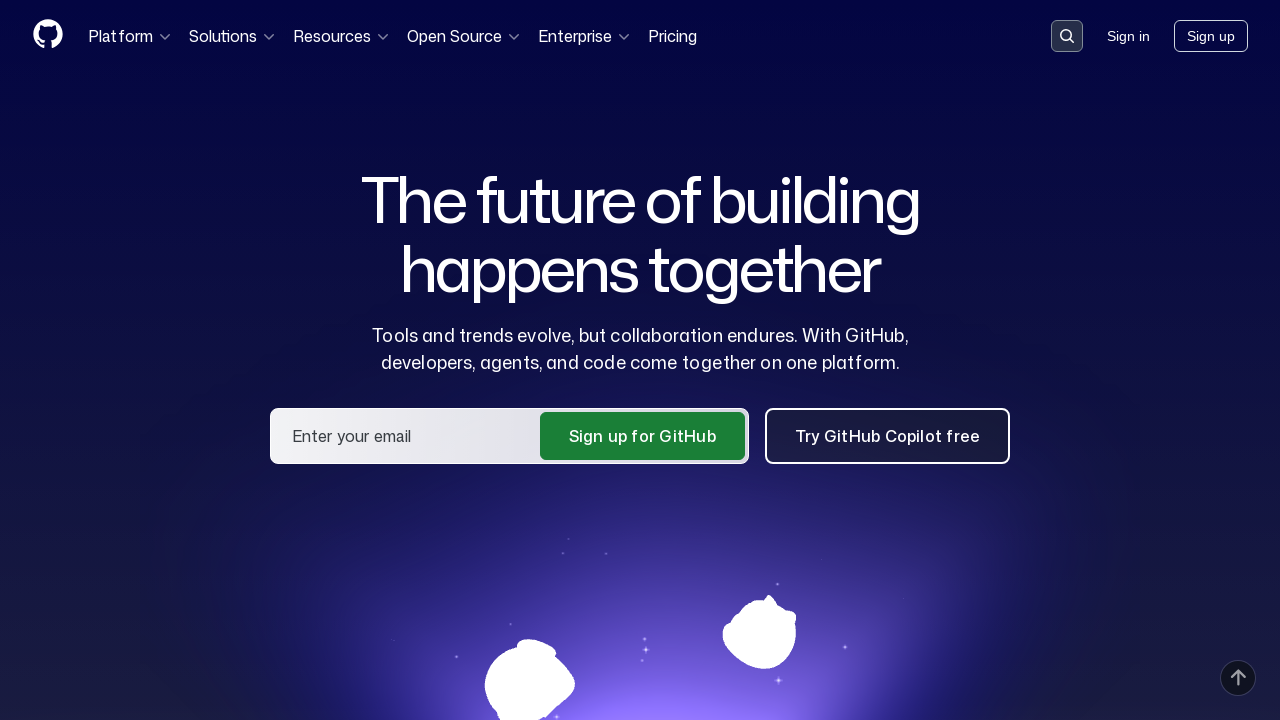

Clicked on GitHub search input to focus it at (1067, 36) on input[name='q'], input[placeholder*='Search'], button[data-target='qbsearch-inpu
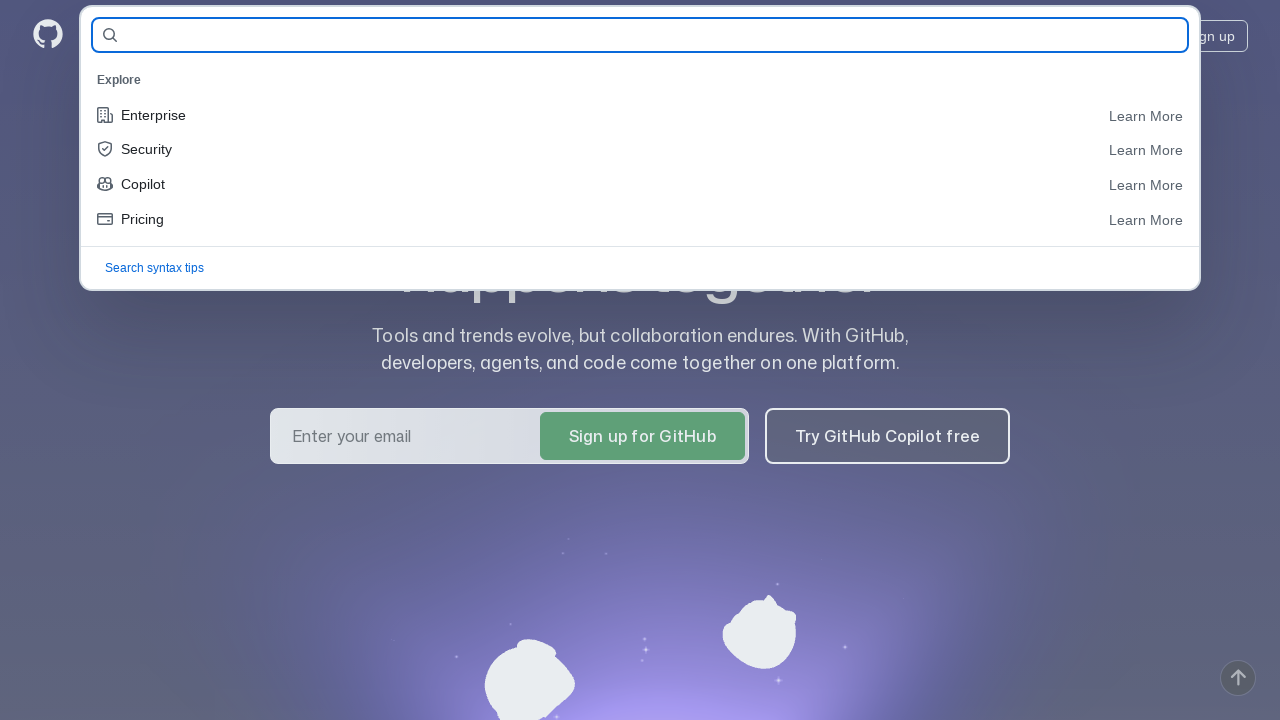

Filled search input with 'python' on input[name='q'], input[id='query-builder-test']
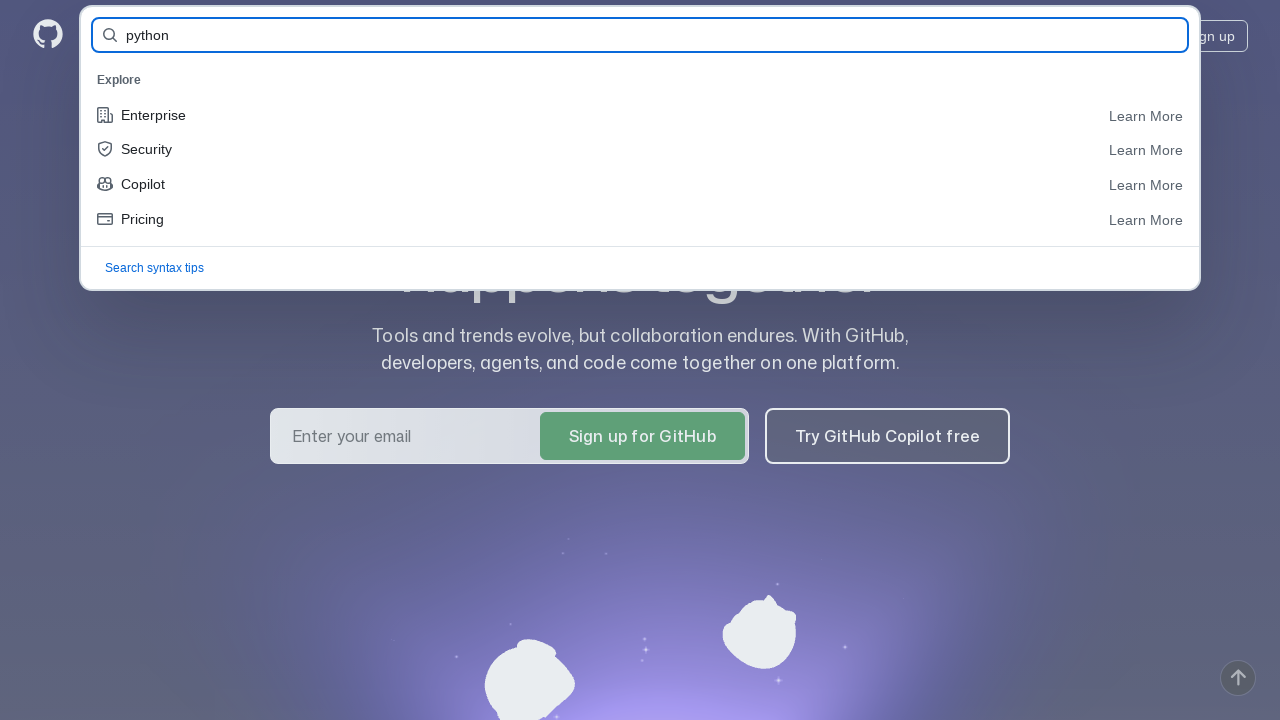

Pressed Enter to submit the search query
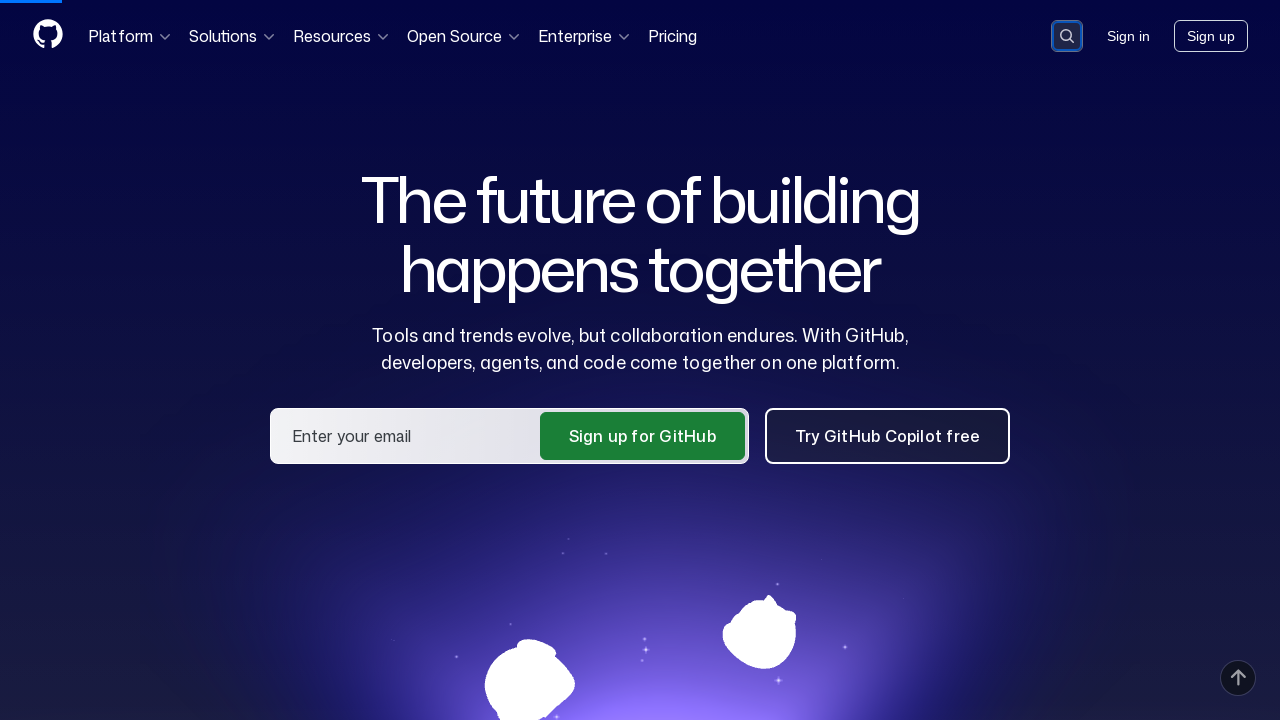

Search results loaded and displayed
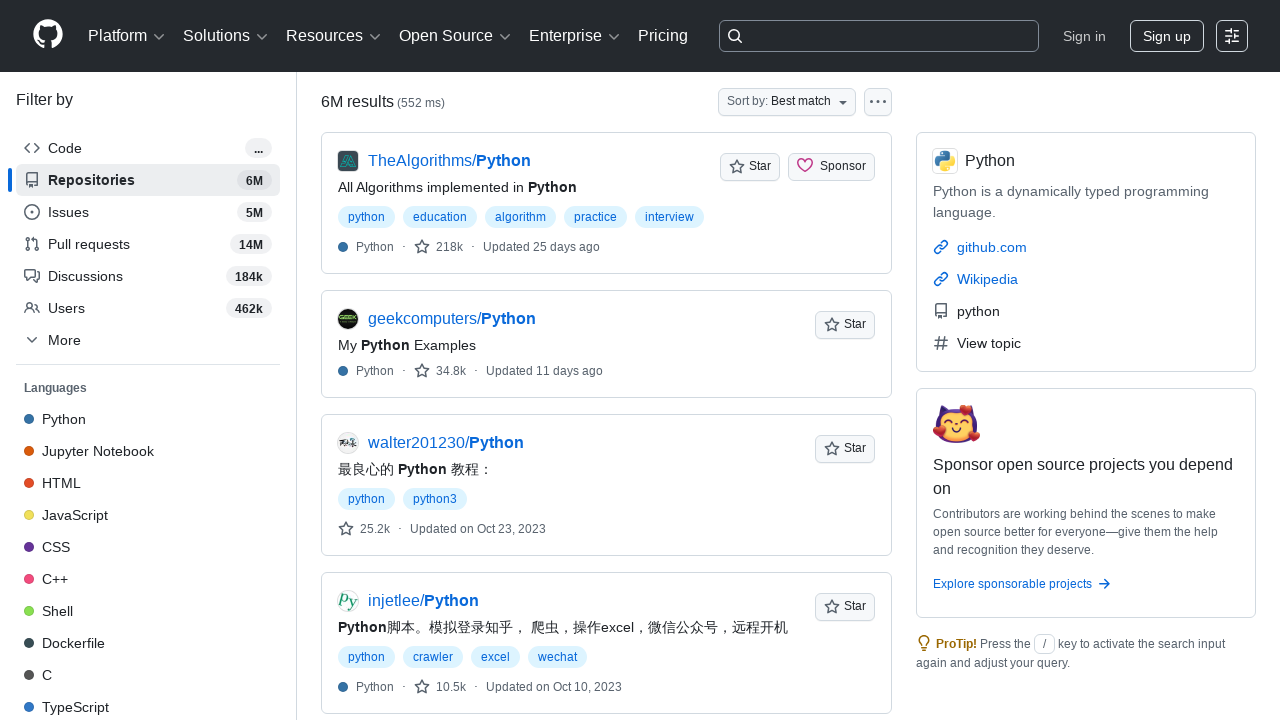

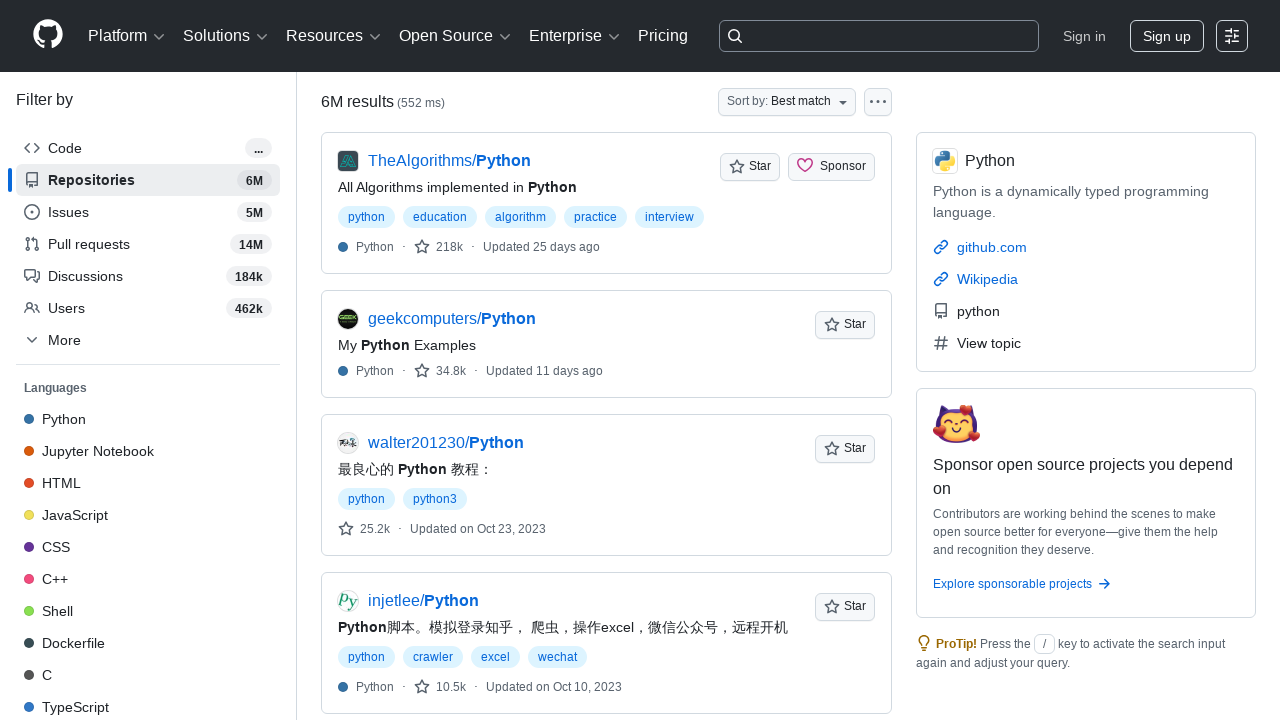